Tests checkbox functionality by navigating to the checkboxes page and clicking the first checkbox to verify it becomes selected

Starting URL: https://the-internet.herokuapp.com

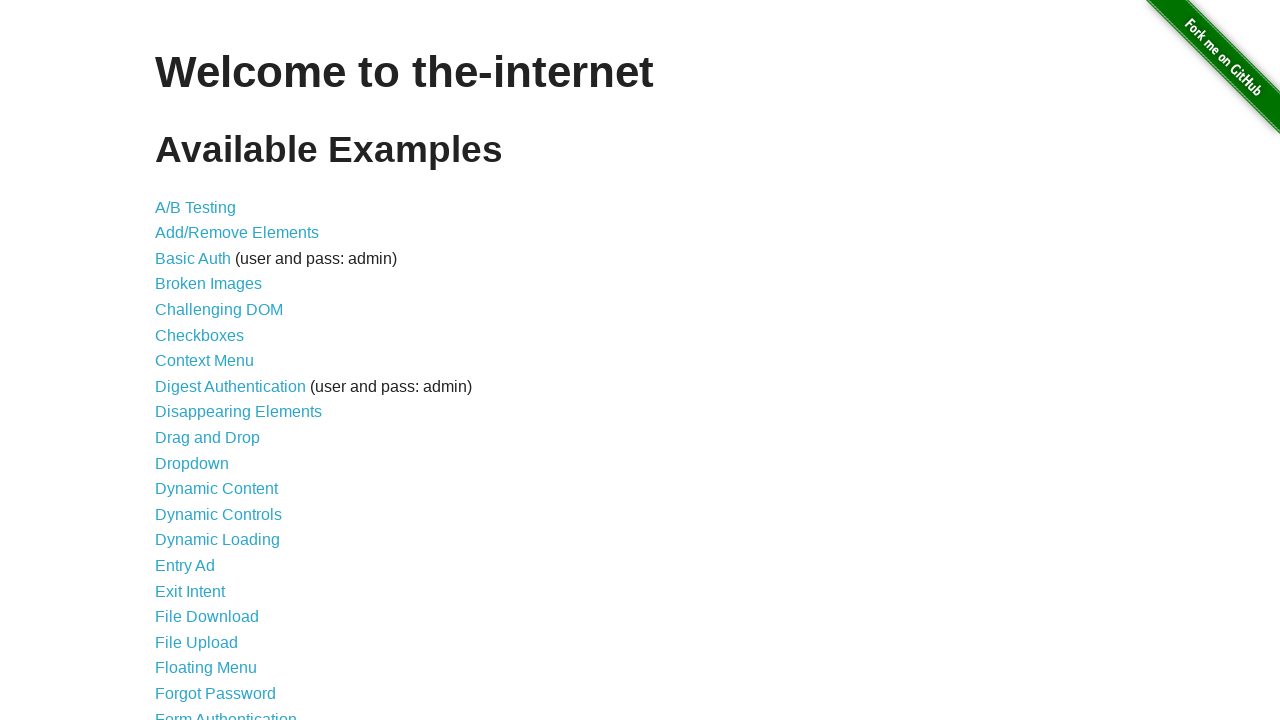

Clicked on the Checkboxes link at (200, 335) on a:has-text('Checkboxes')
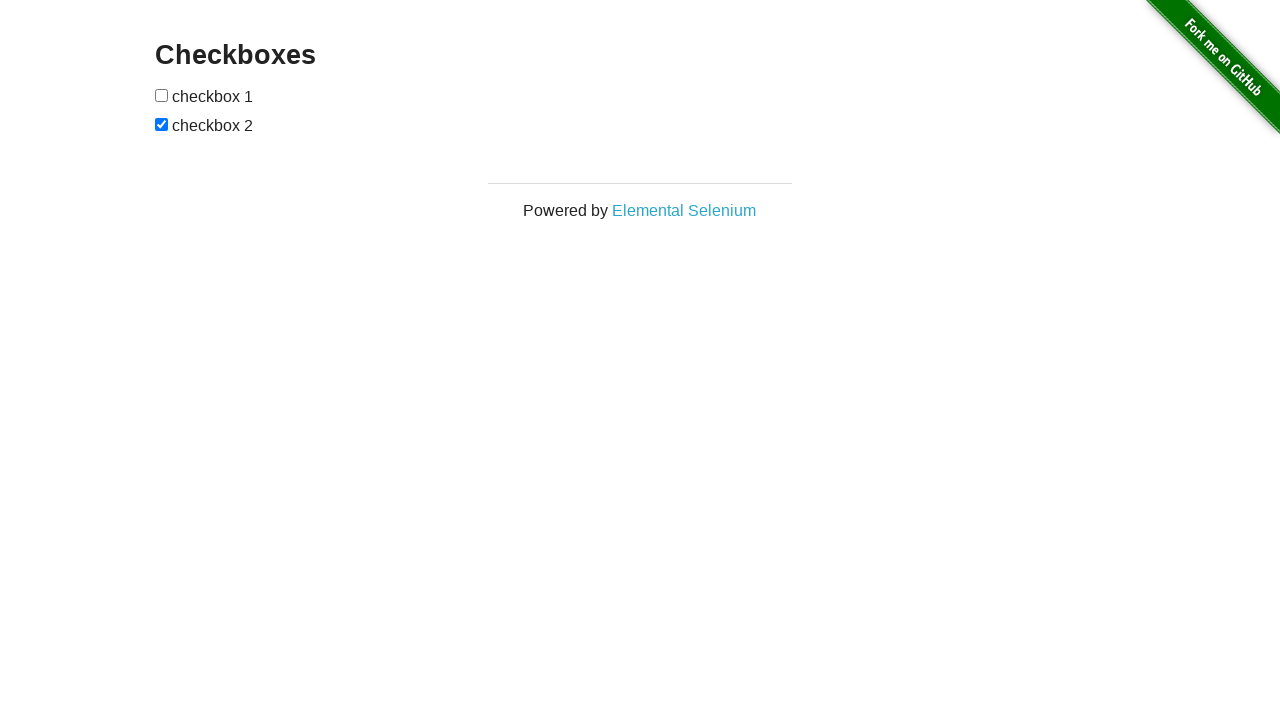

Clicked the first checkbox at (162, 95) on xpath=//*[@id="checkboxes"]/input[1]
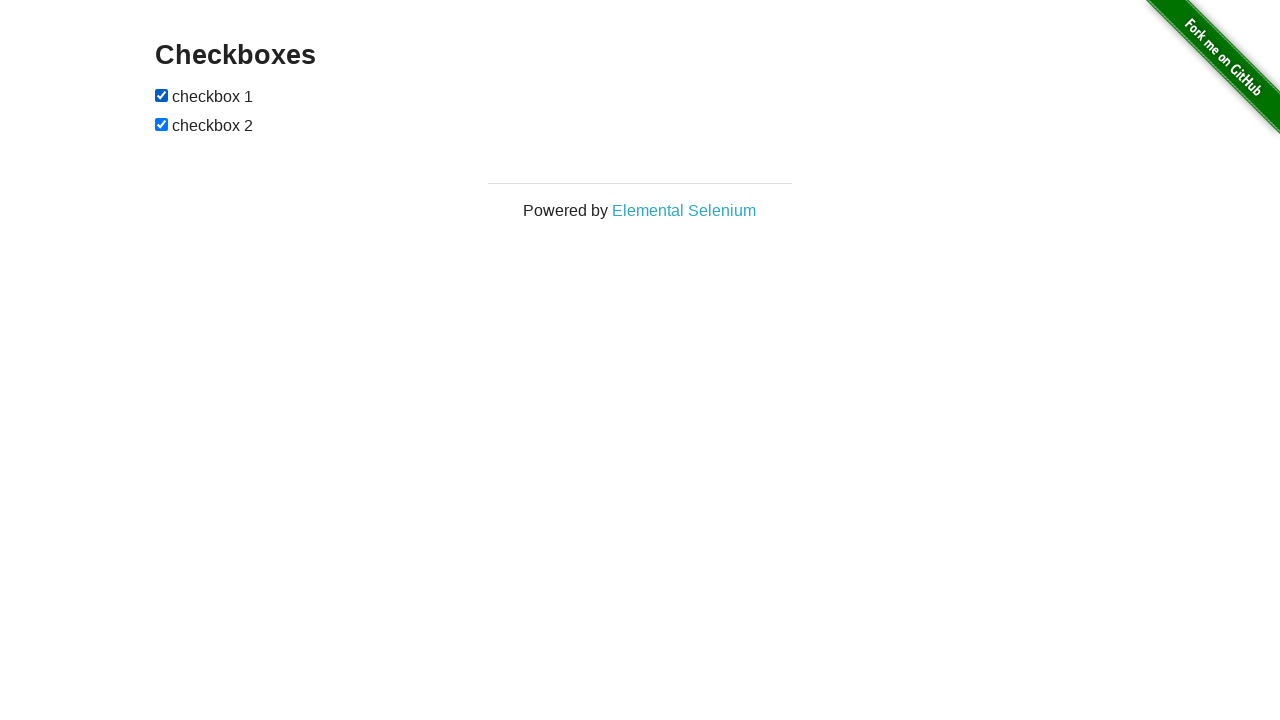

Verified that the first checkbox is selected
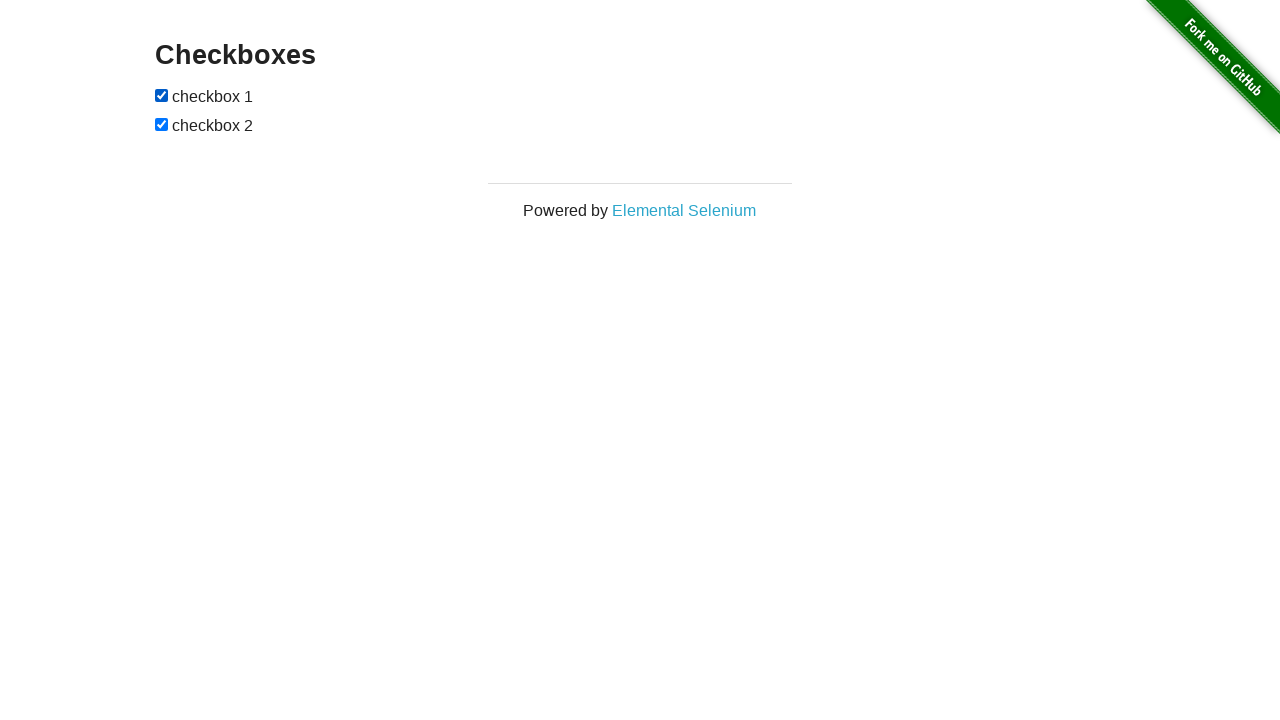

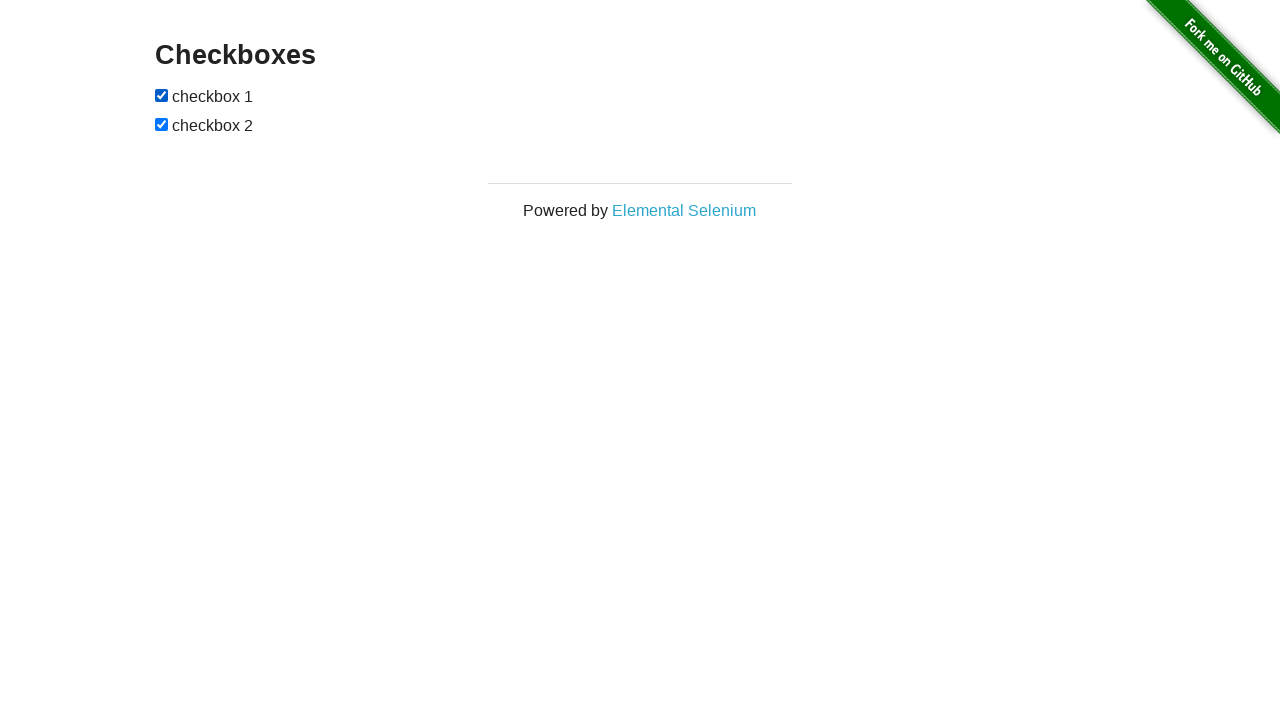